Tests e-commerce shopping flow by searching for products, adding a specific item (Cashews) to cart, and proceeding through checkout to place an order

Starting URL: https://rahulshettyacademy.com/seleniumPractise/#/

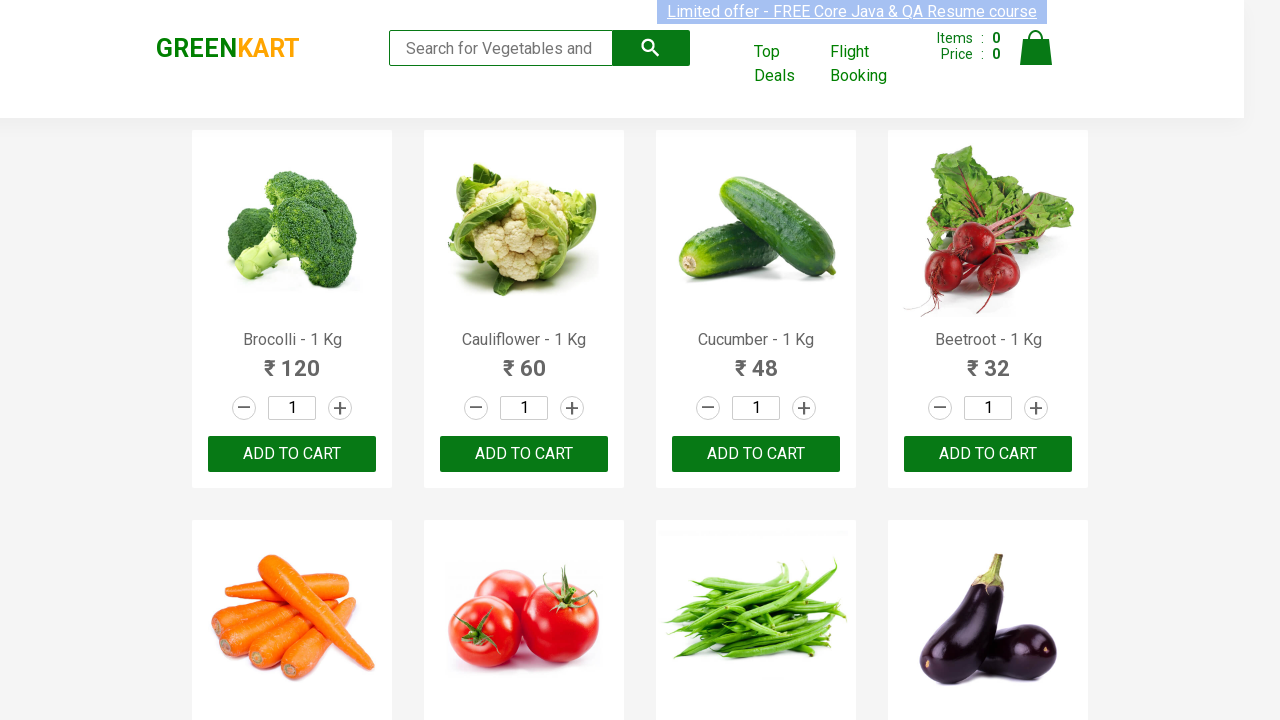

Filled search box with 'ca' to search for products on .search-keyword
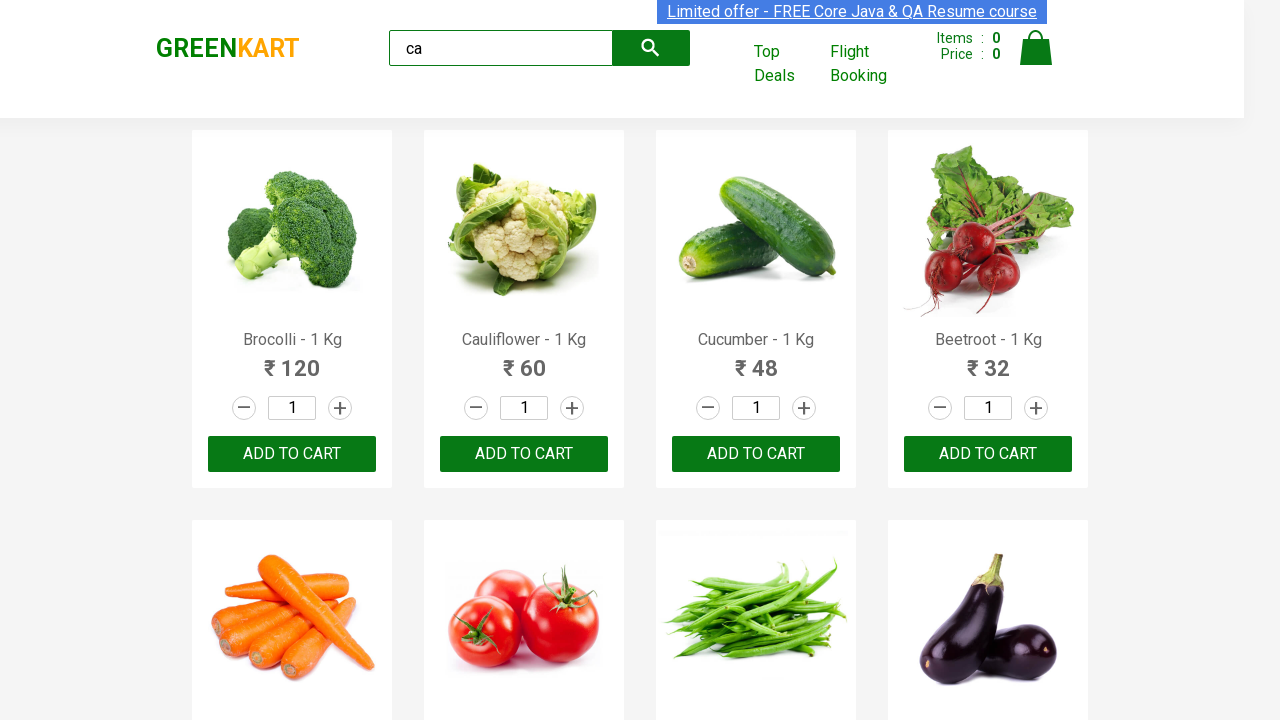

Waited 1500ms for search results to load
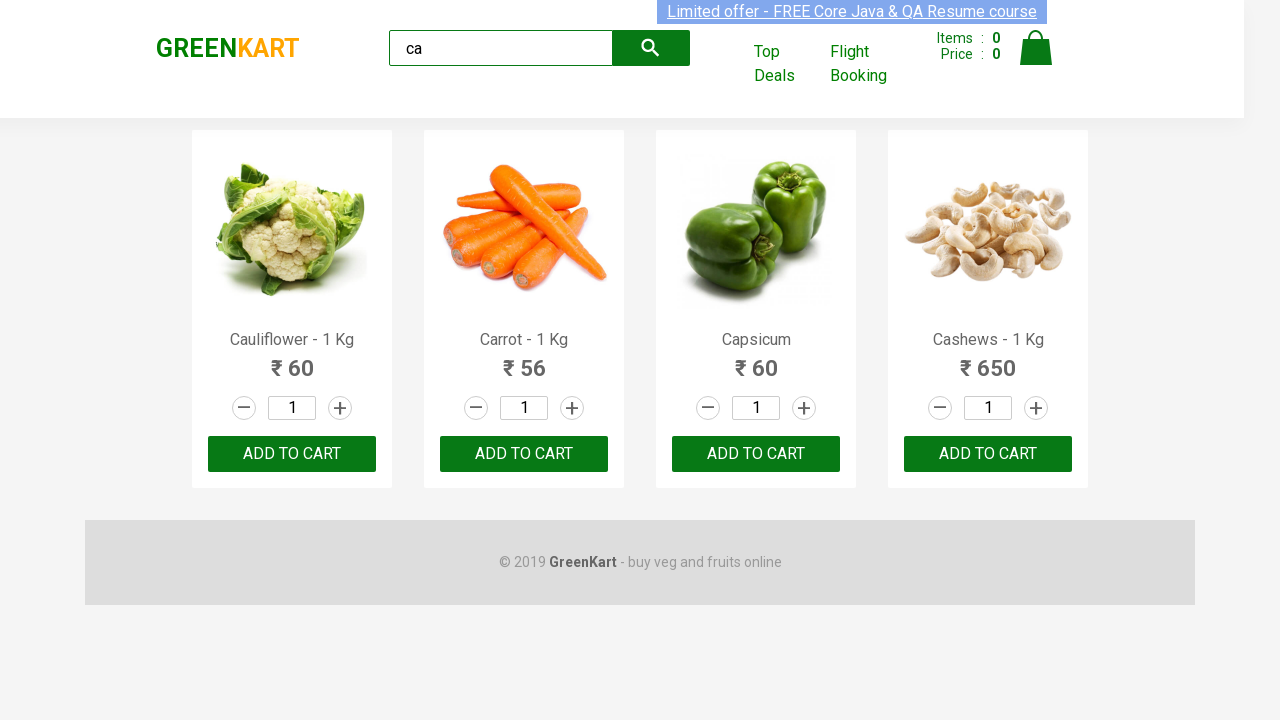

Products loaded and became visible
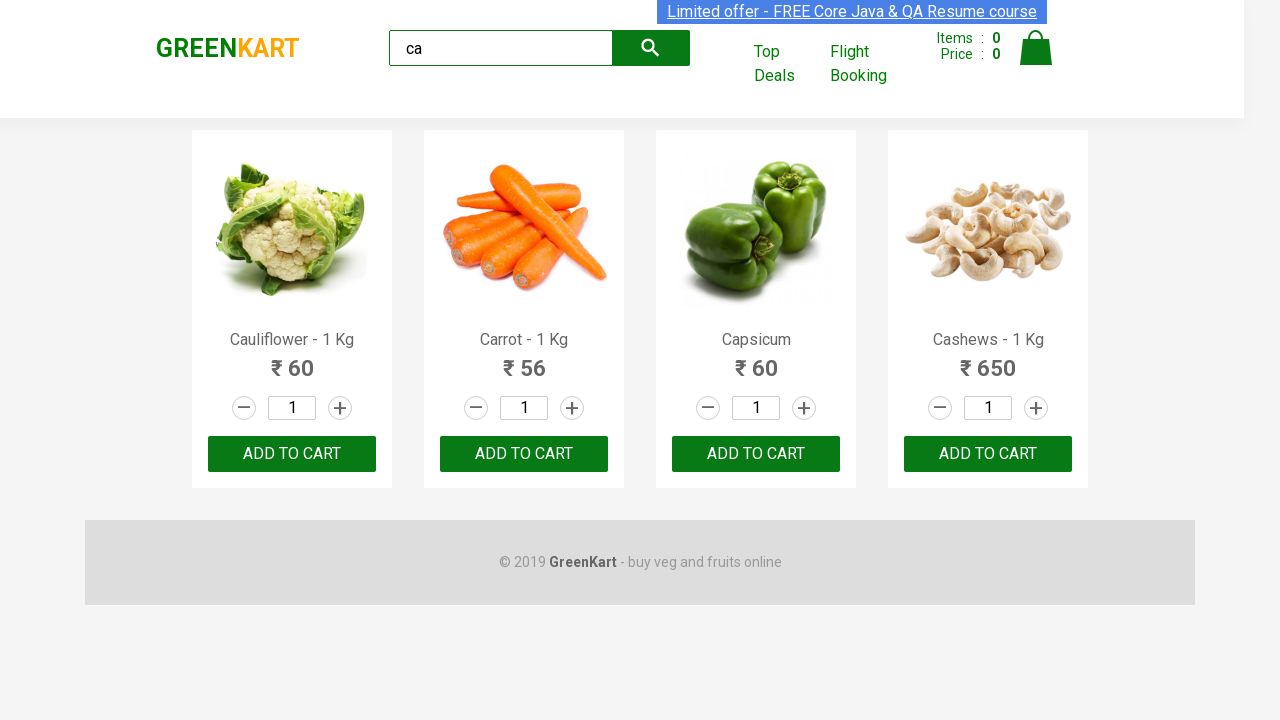

Retrieved all visible products from search results
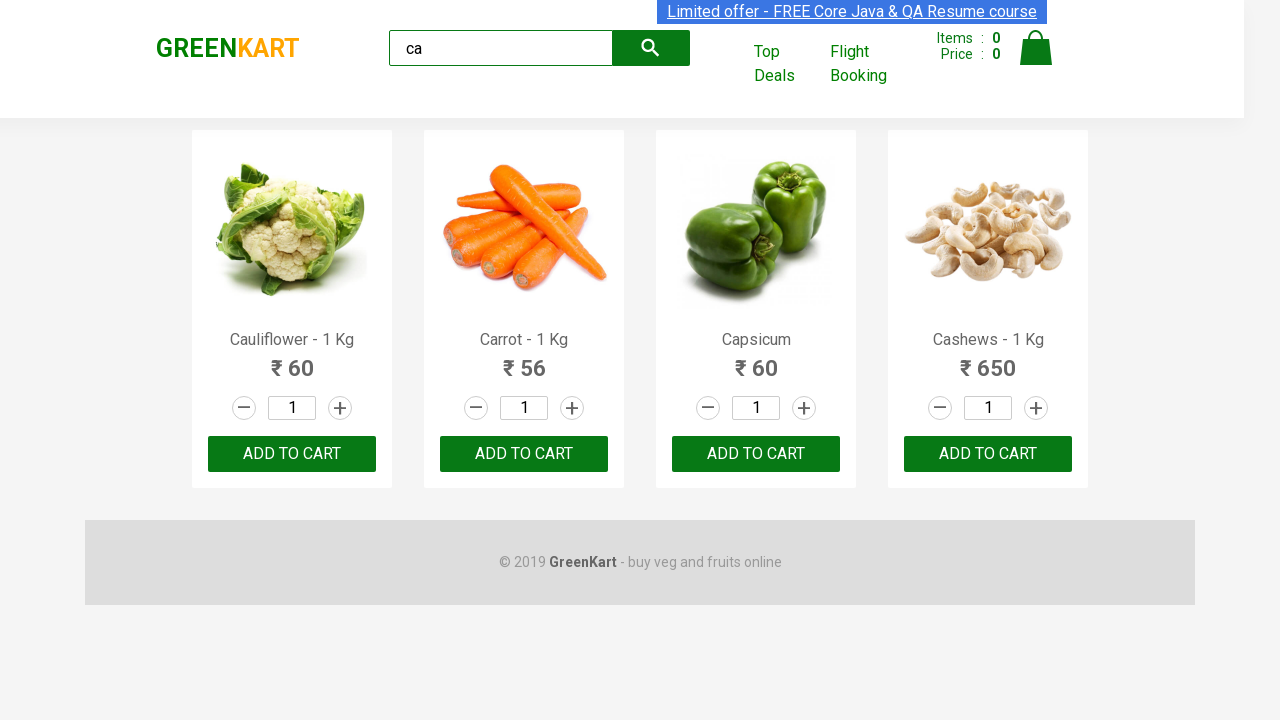

Found Cashews product and clicked Add to Cart button at (988, 454) on .products .product >> nth=3 >> button
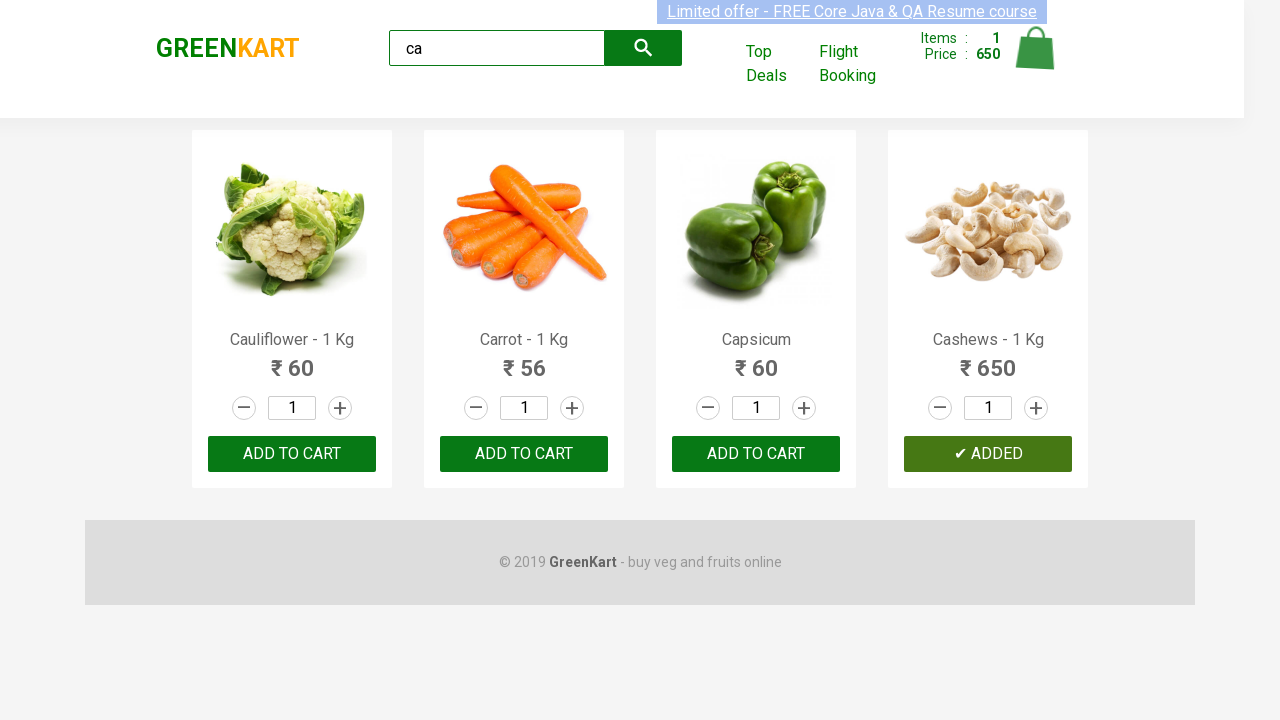

Clicked on cart icon to view shopping cart at (1036, 48) on img[alt='Cart']
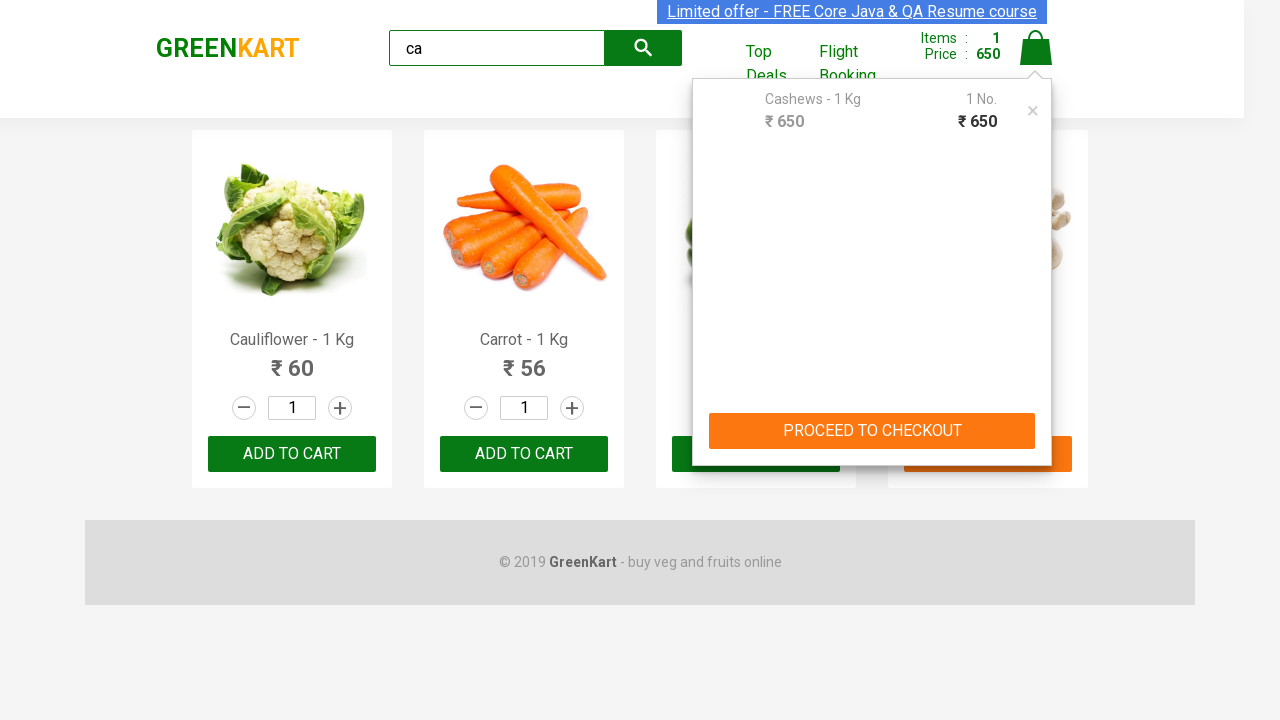

Clicked PROCEED TO CHECKOUT button at (872, 431) on button:has-text('PROCEED TO CHECKOUT')
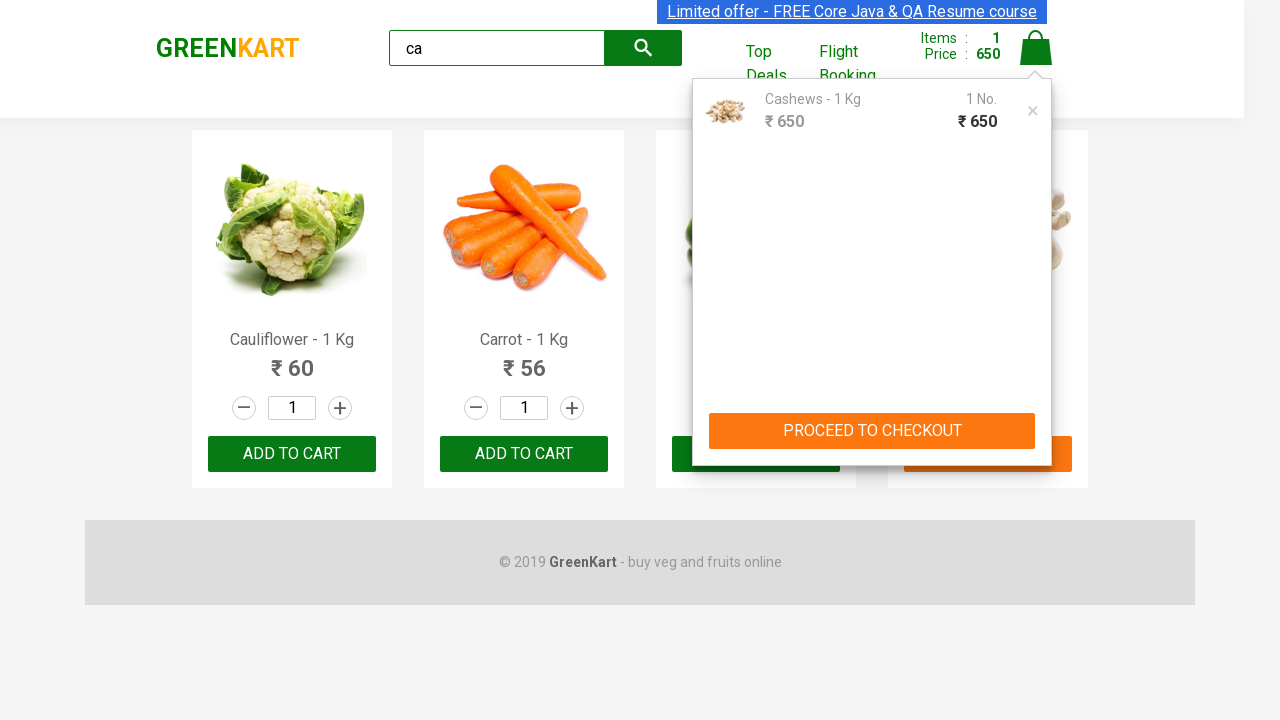

Clicked Place Order button to complete purchase at (1036, 420) on button:has-text('Place Order')
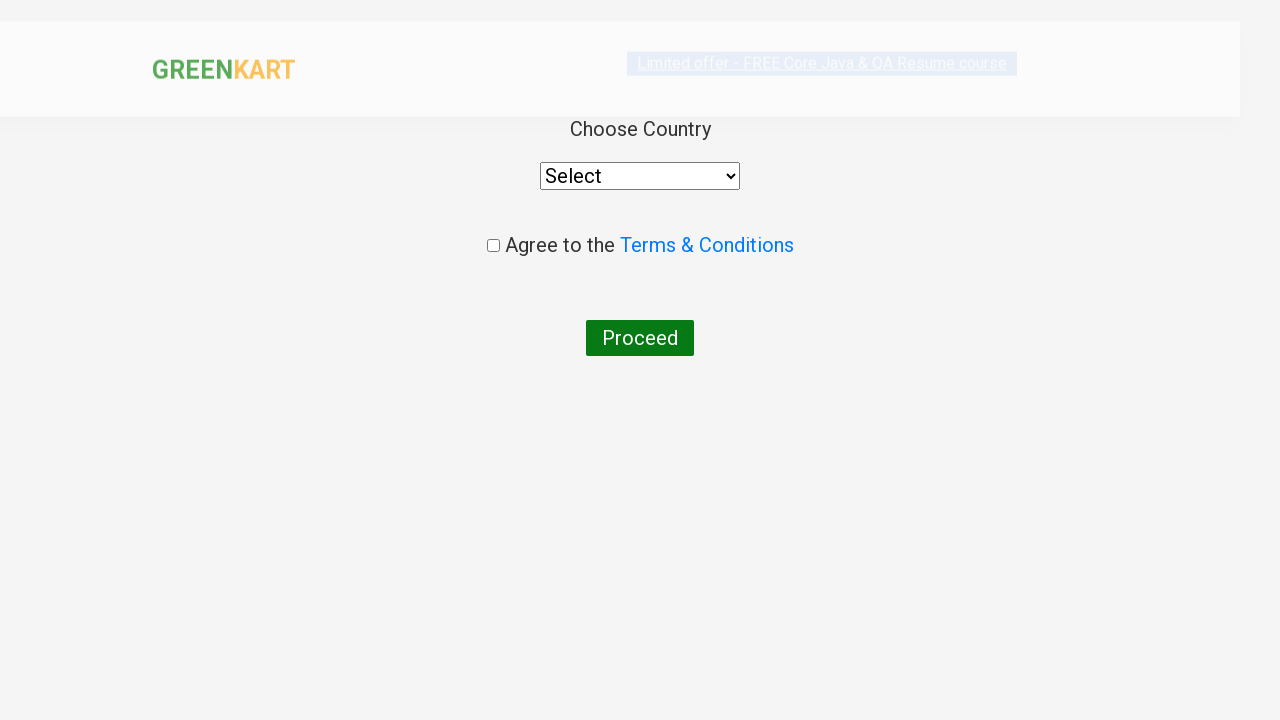

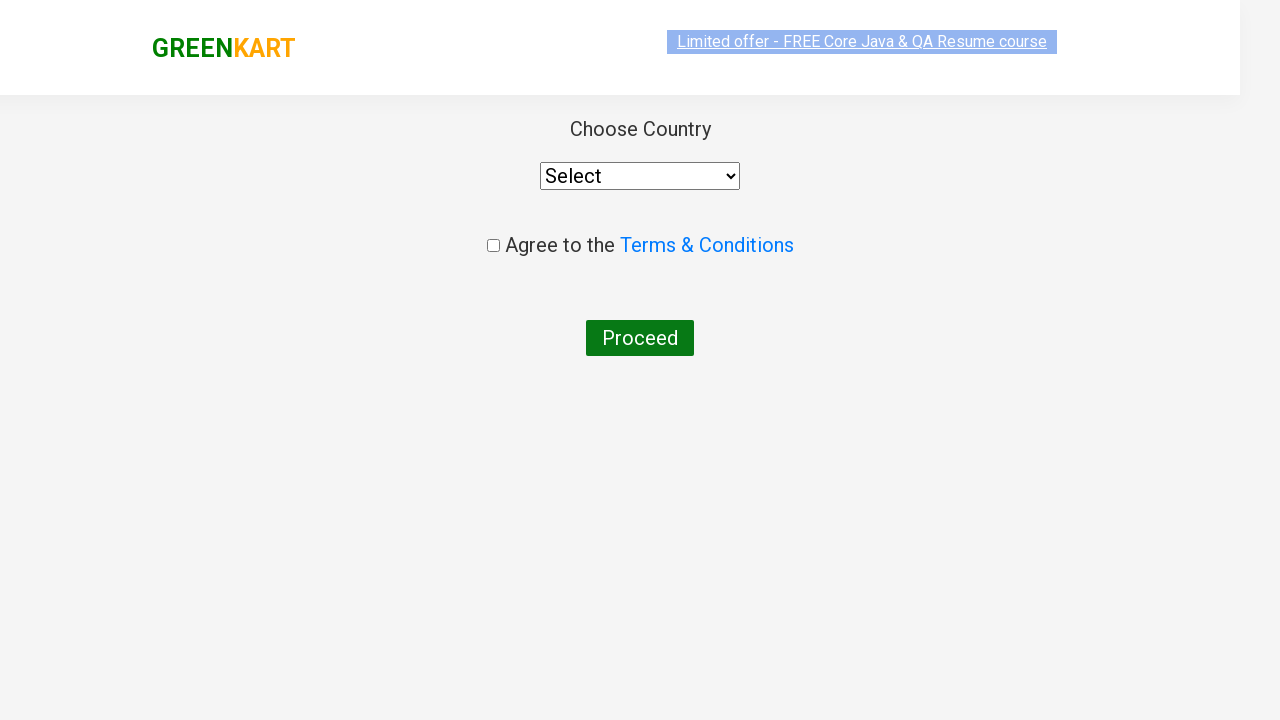